Tests alert handling functionality by clicking a button that triggers an alert and then accepting it

Starting URL: https://formy-project.herokuapp.com/switch-window

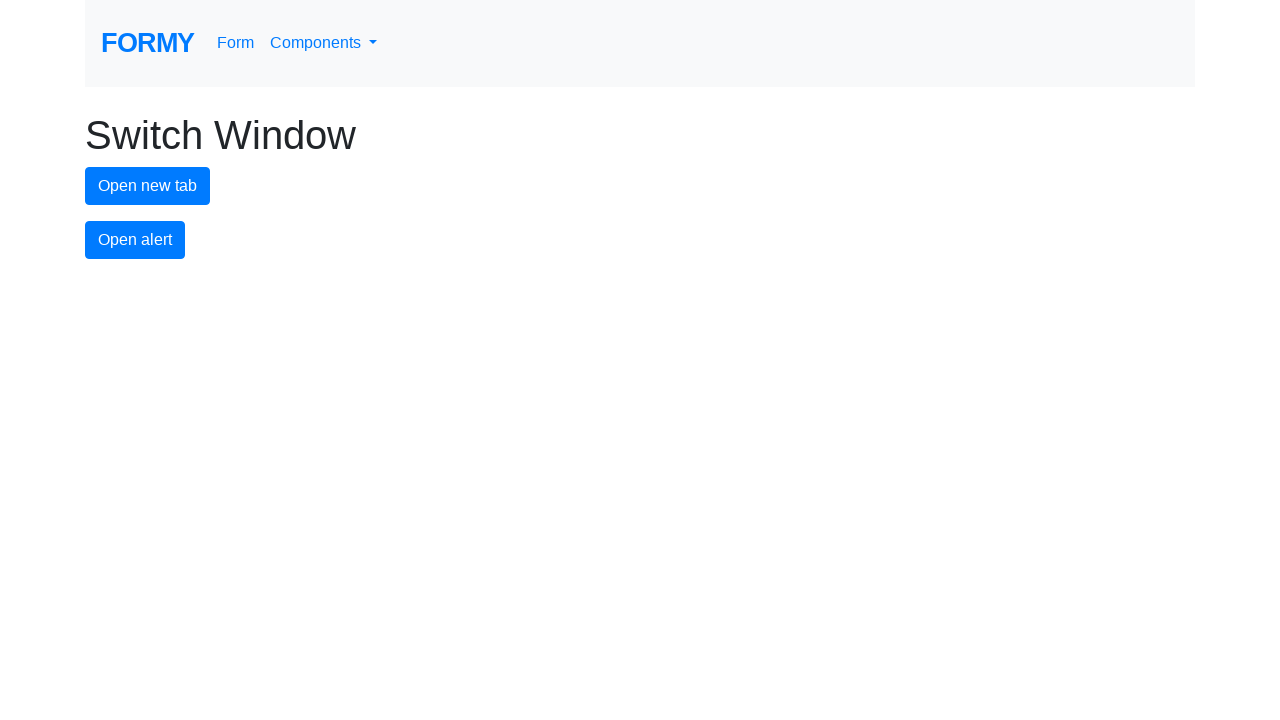

Clicked alert button to trigger alert at (135, 240) on #alert-button
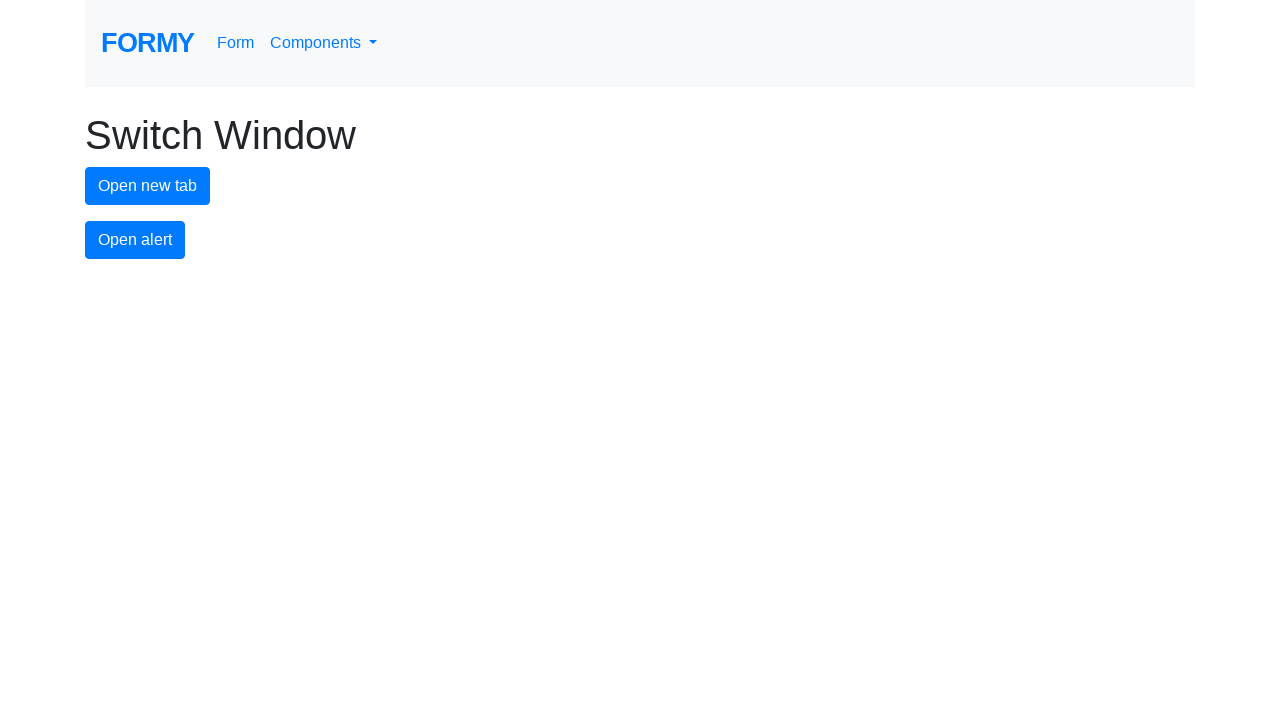

Set up dialog handler to accept alerts
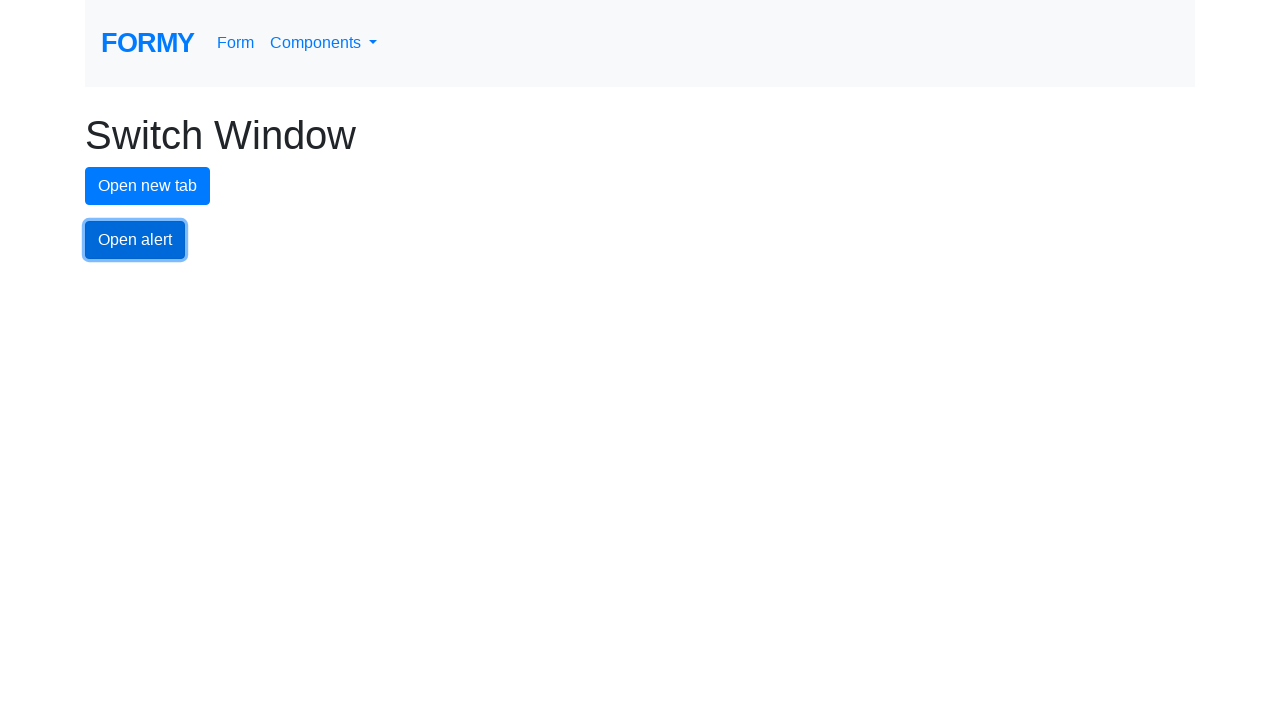

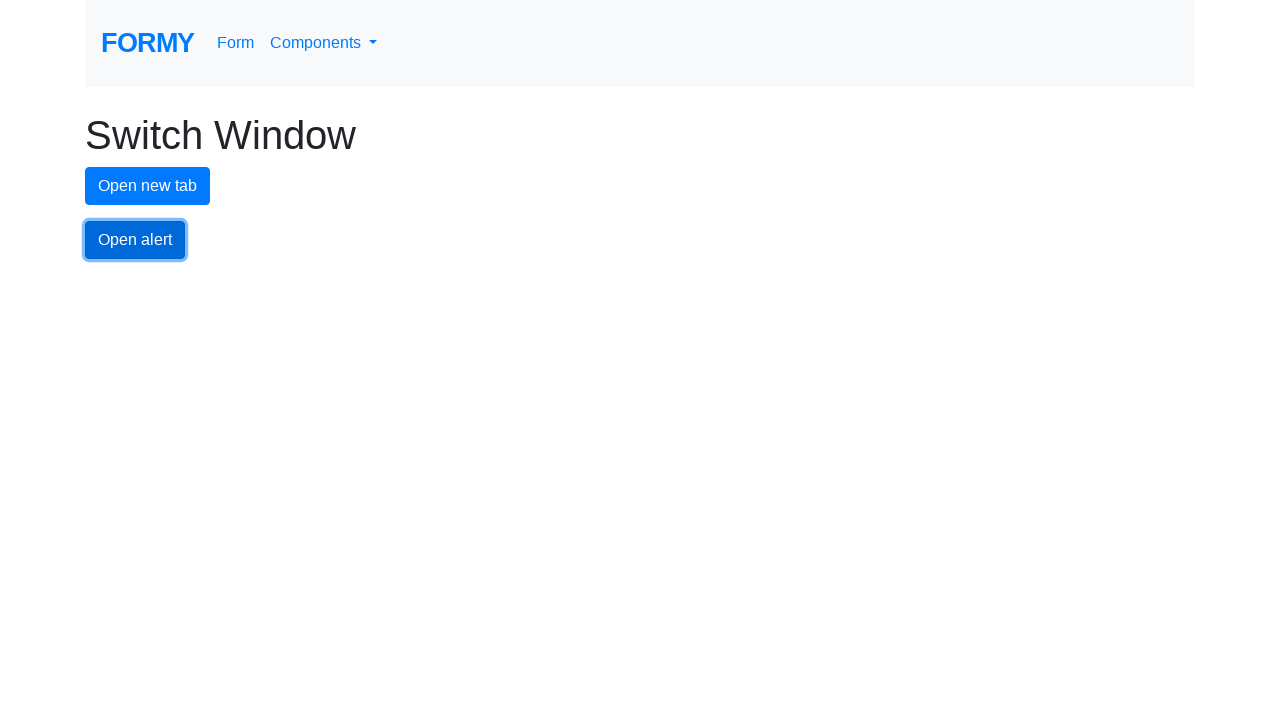